Opens a new window by clicking the link and verifies the new window displays the expected heading

Starting URL: https://the-internet.herokuapp.com/windows

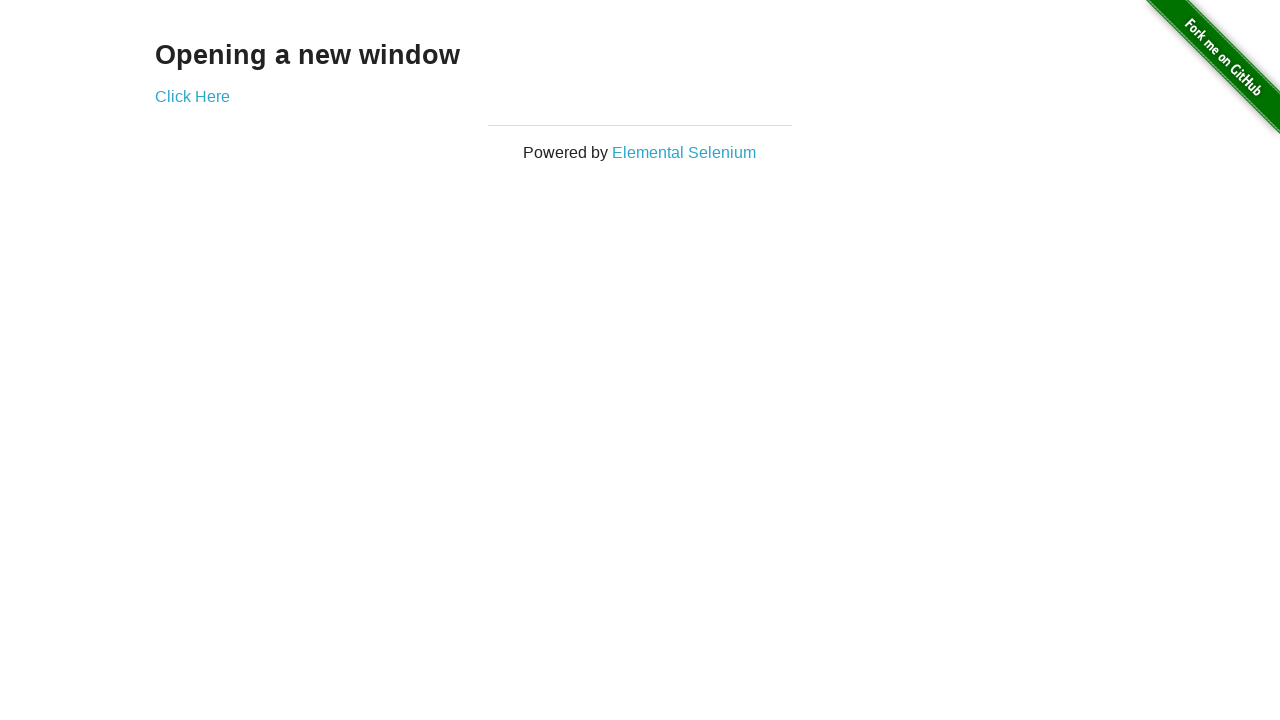

Clicked link to open new window at (192, 96) on a[href='/windows/new']
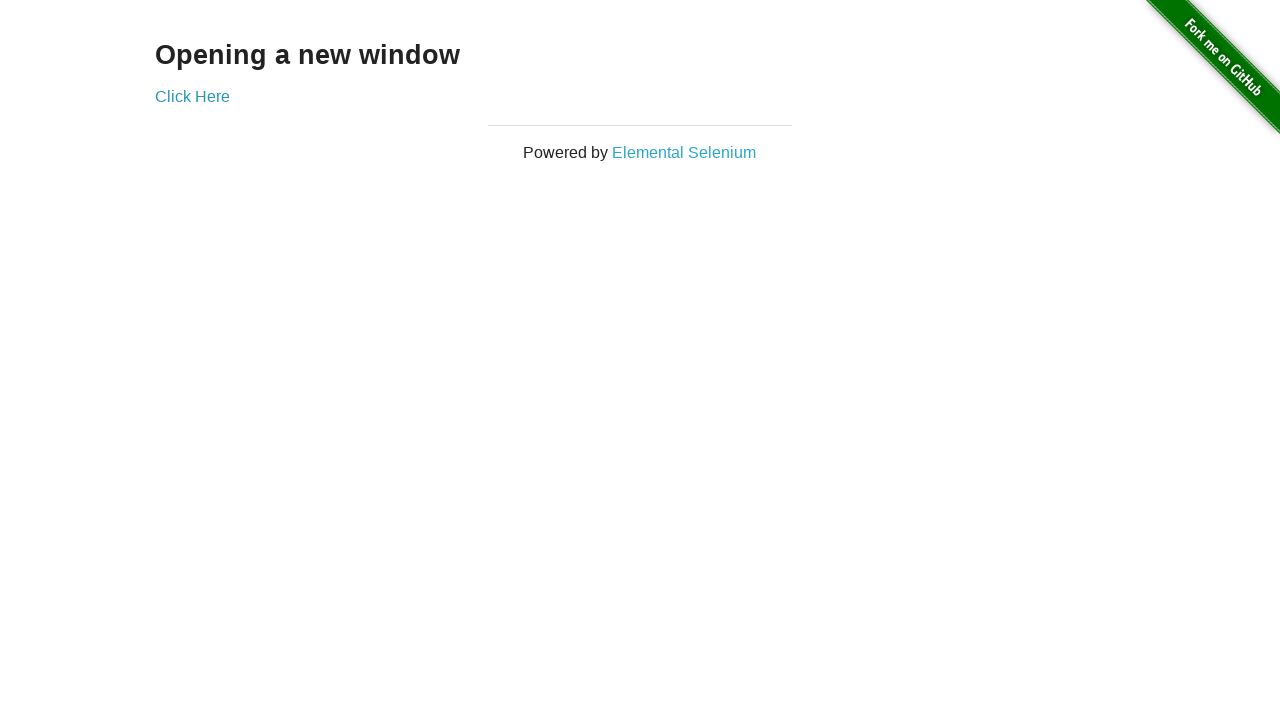

New window page object retrieved
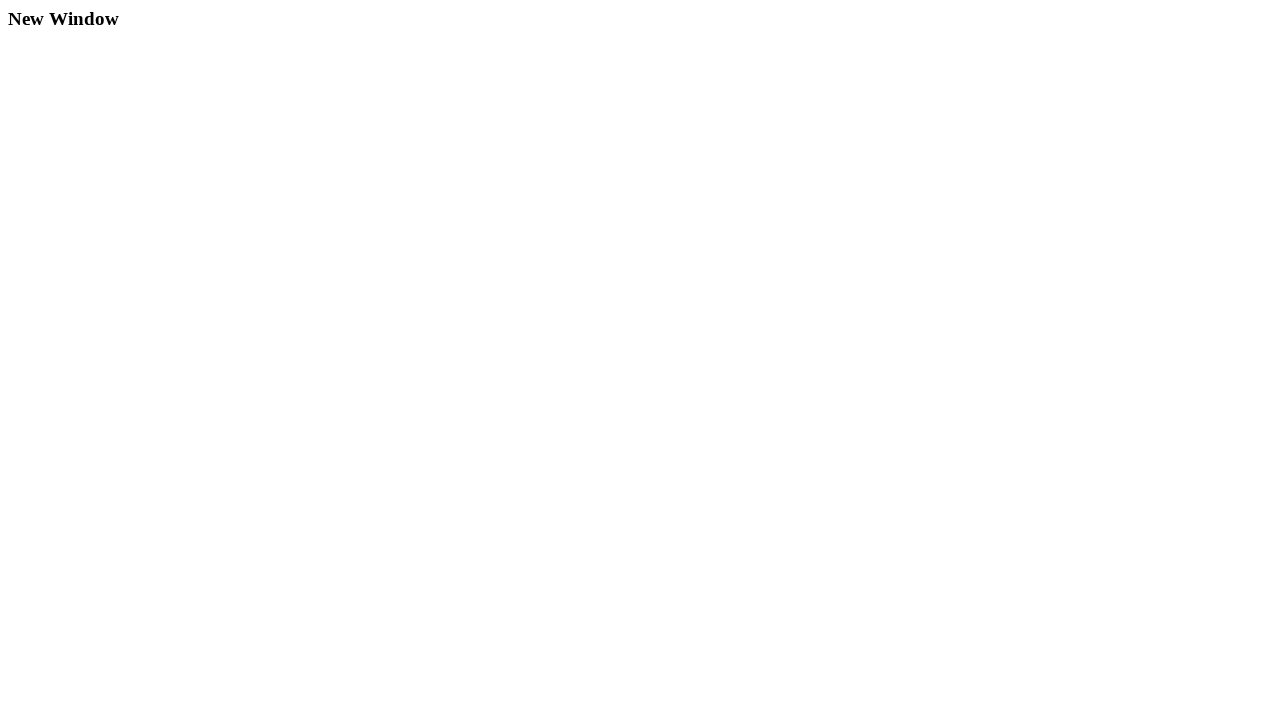

New window page load state completed
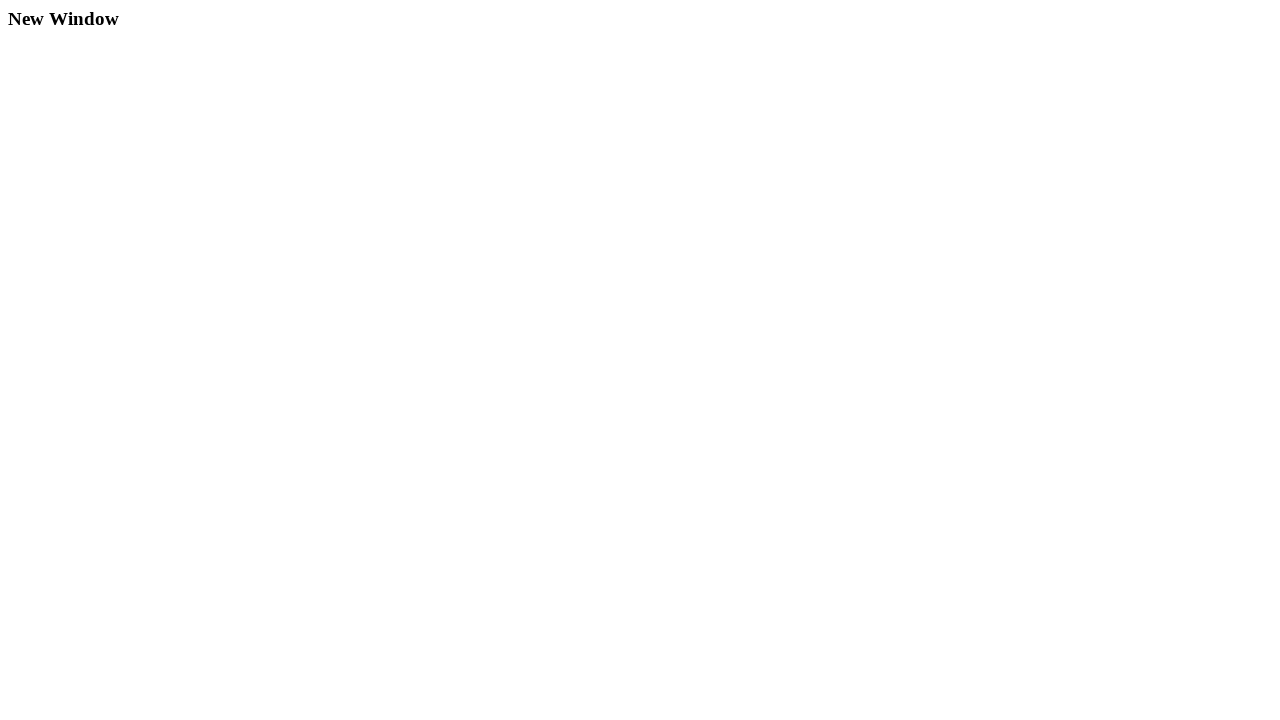

Located h3 heading element in new window
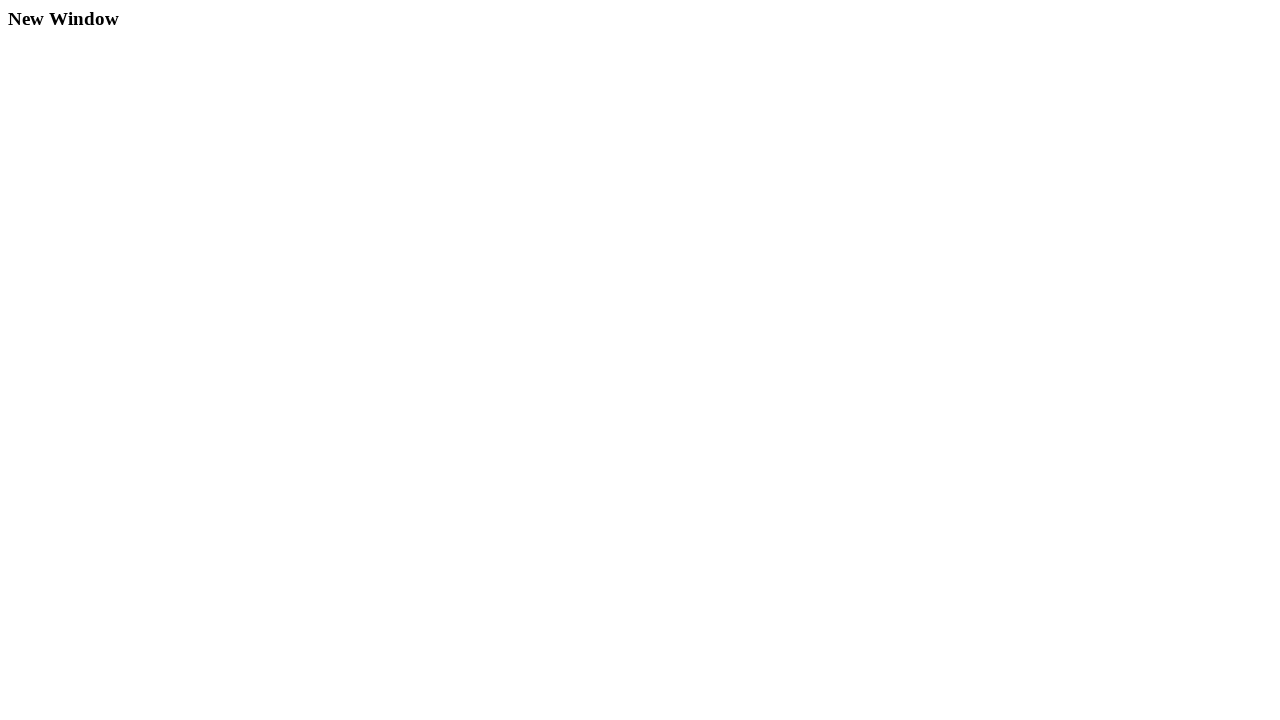

Verified new window heading displays 'New Window'
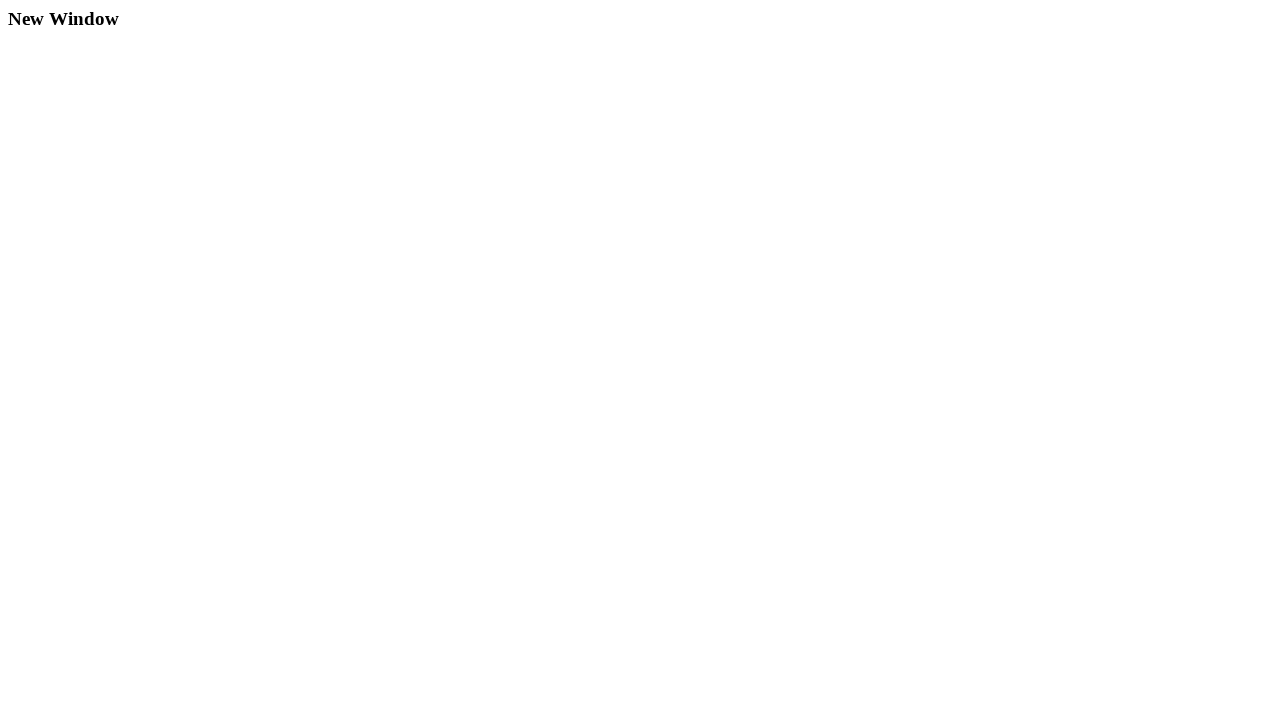

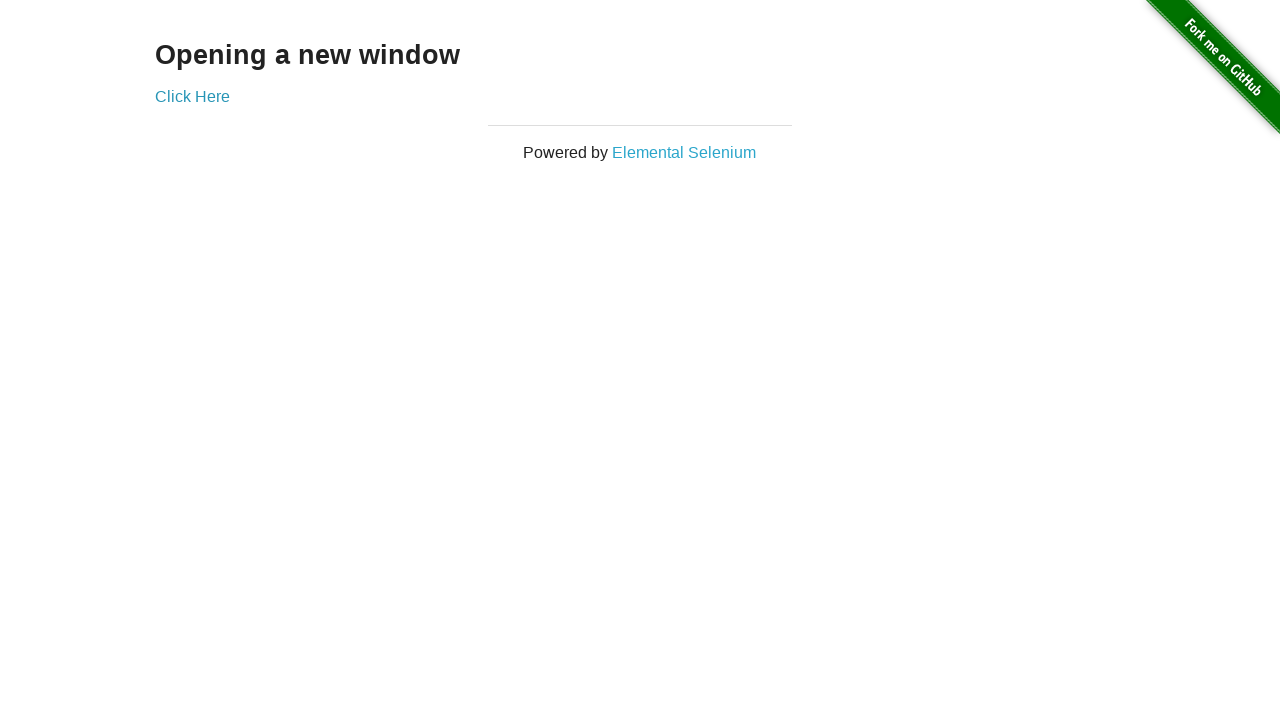